Tests handling of a single new window by clicking a tab selector, opening a new window, navigating within it, and then closing it.

Starting URL: https://demo.automationtesting.in/Windows.html

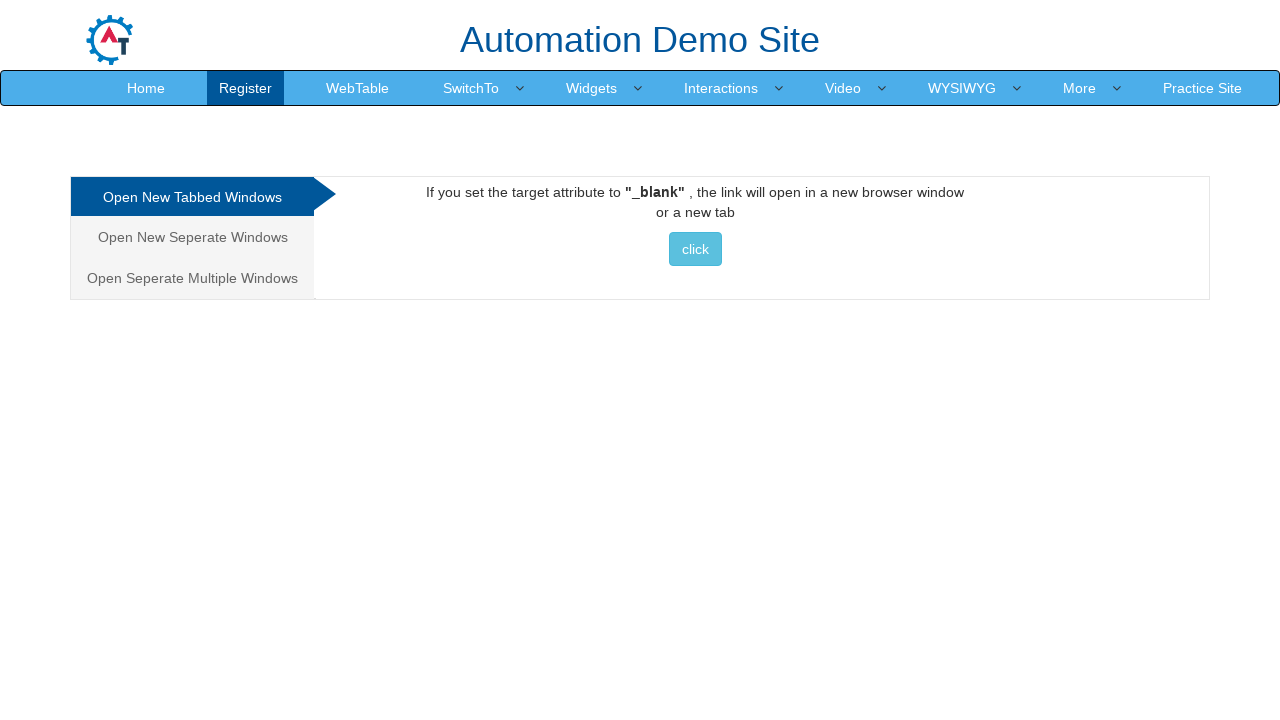

Clicked on the Separate tab selector at (192, 237) on .analystic[href="#Seperate"]
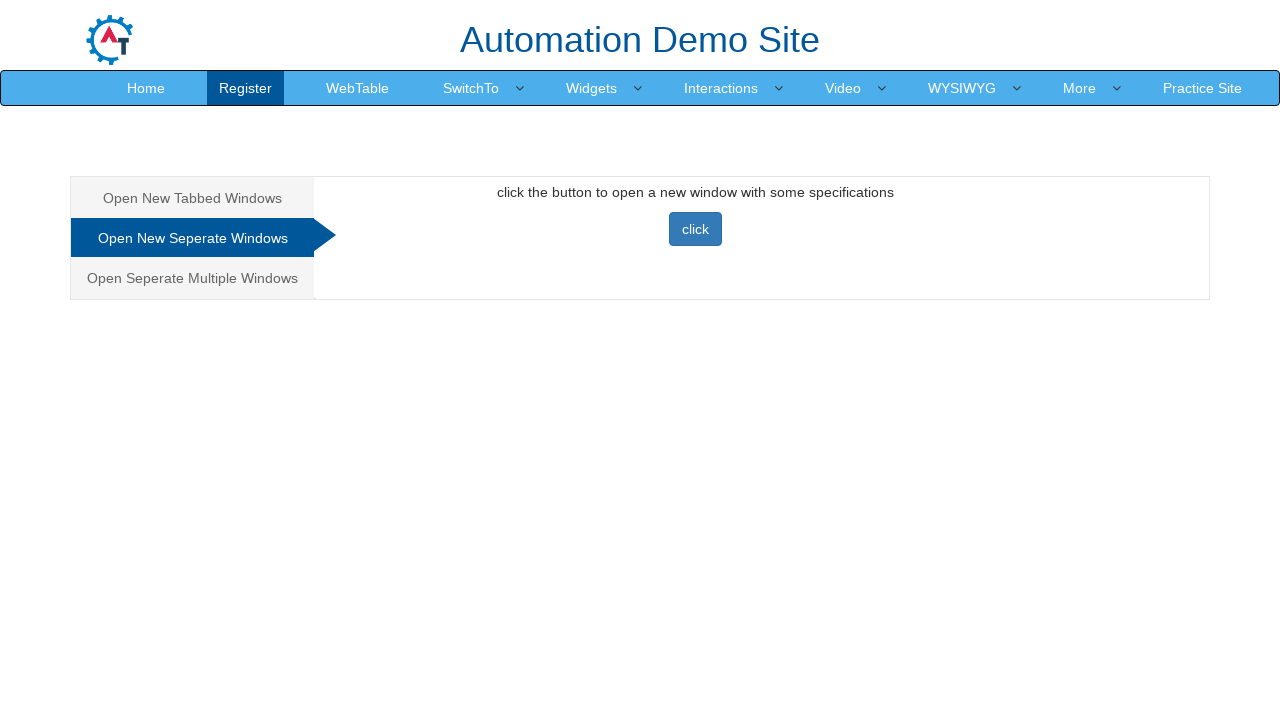

Clicked button to open new window and captured popup at (695, 229) on [onclick="newwindow()"]
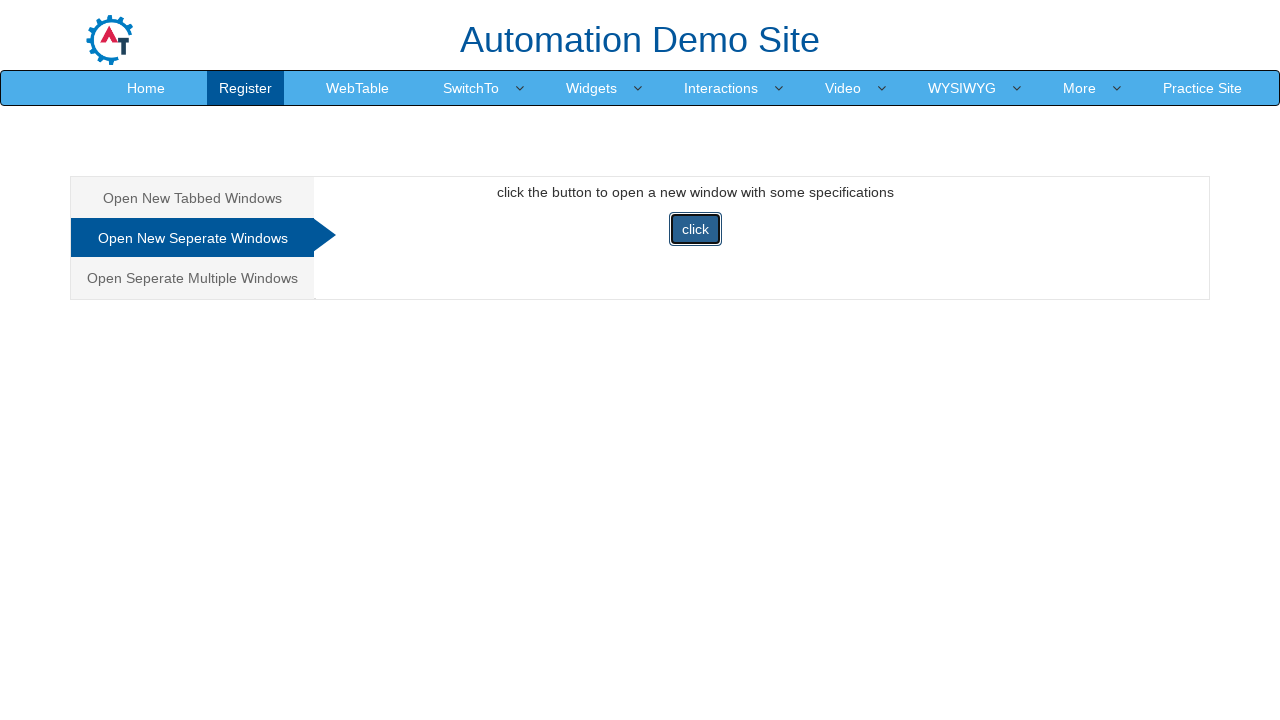

New window loaded completely
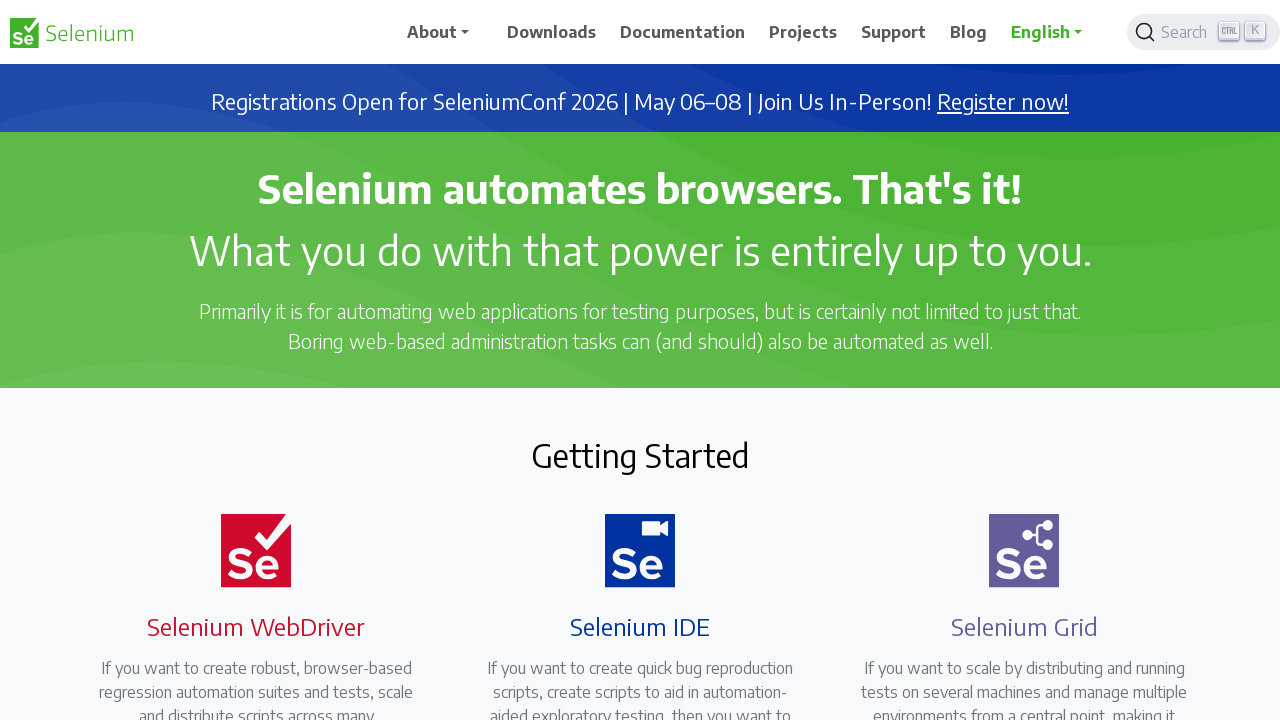

Clicked navbar dropdown in new window at (445, 32) on #navbarDropdown
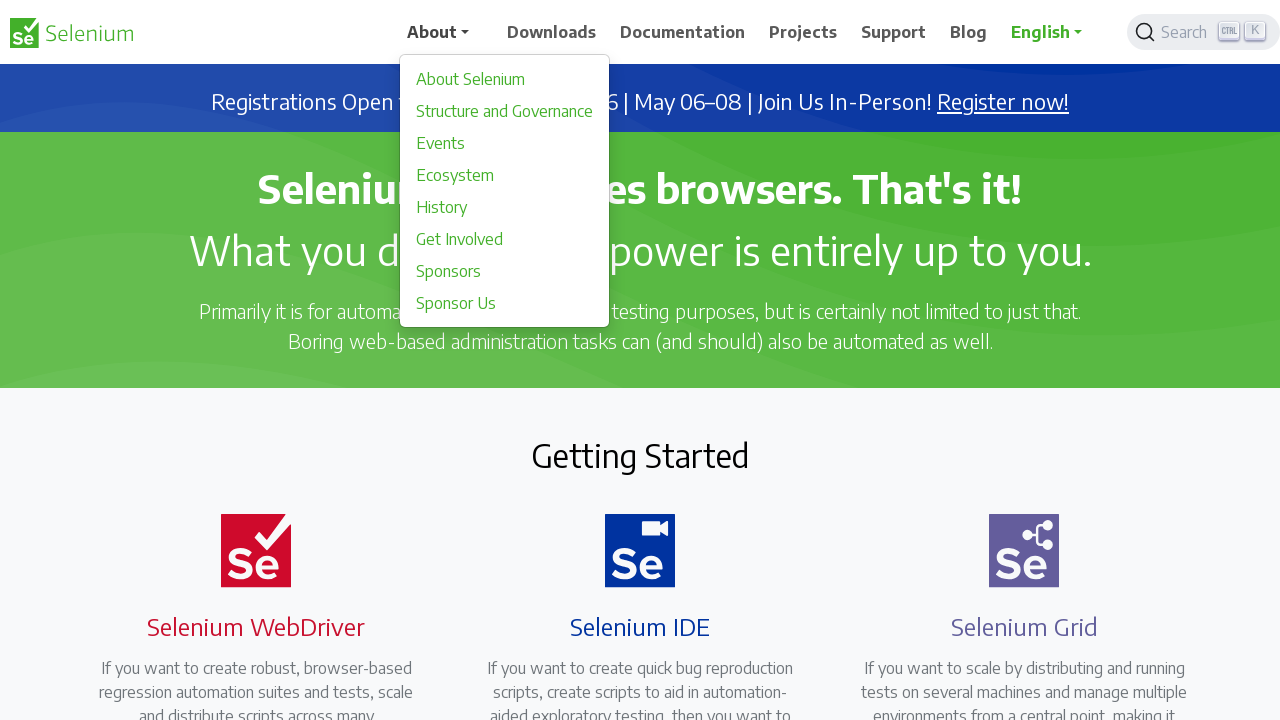

Clicked about link in new window at (505, 79) on div a[href="/about"]
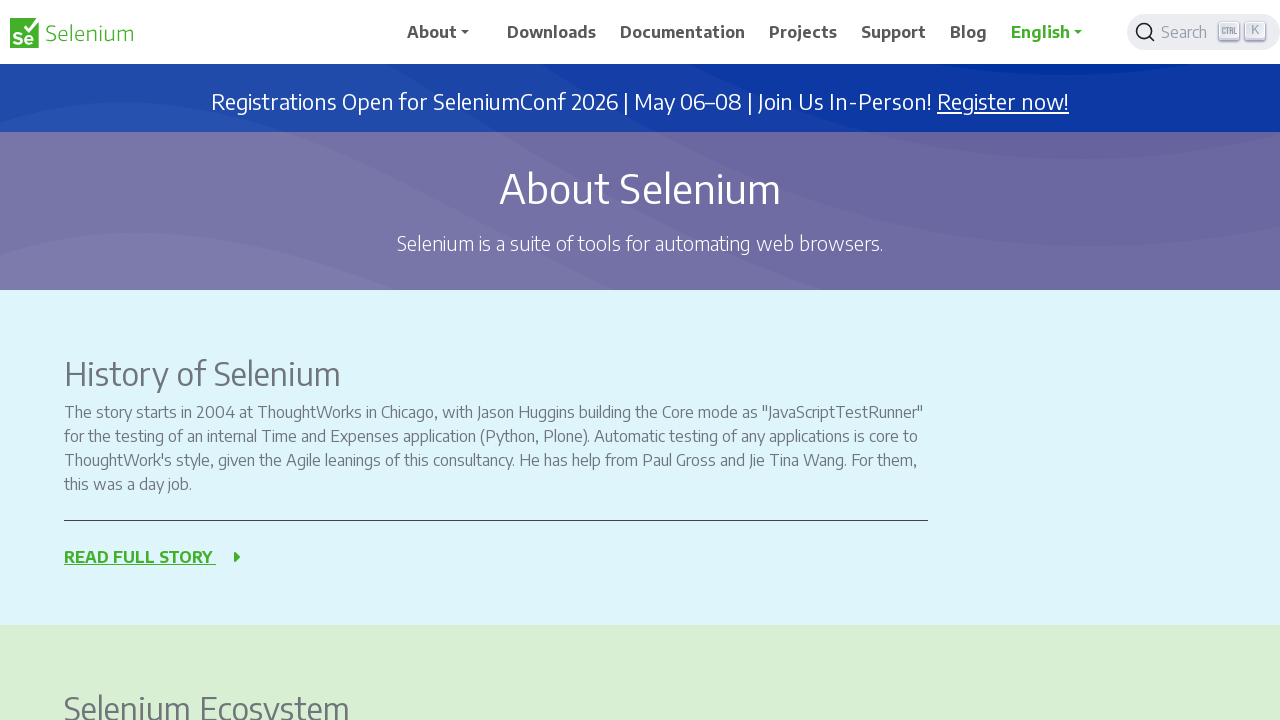

Navigation to about page completed in new window
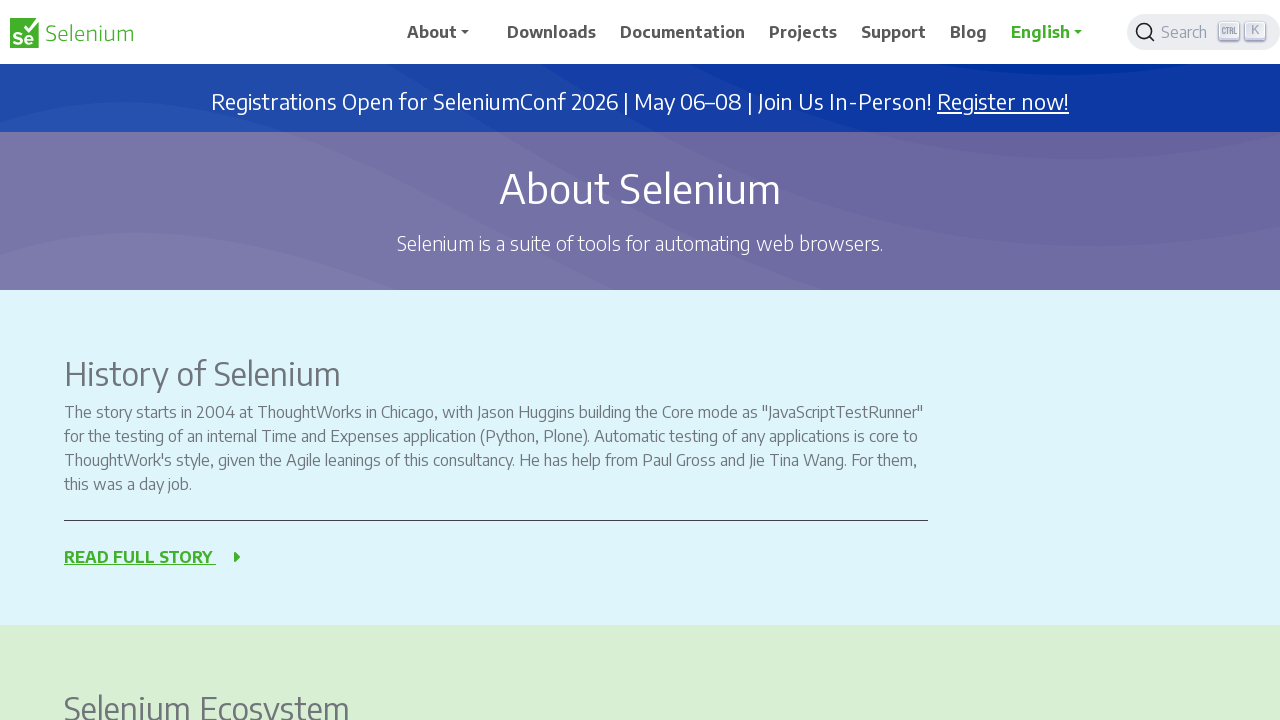

Closed the new window
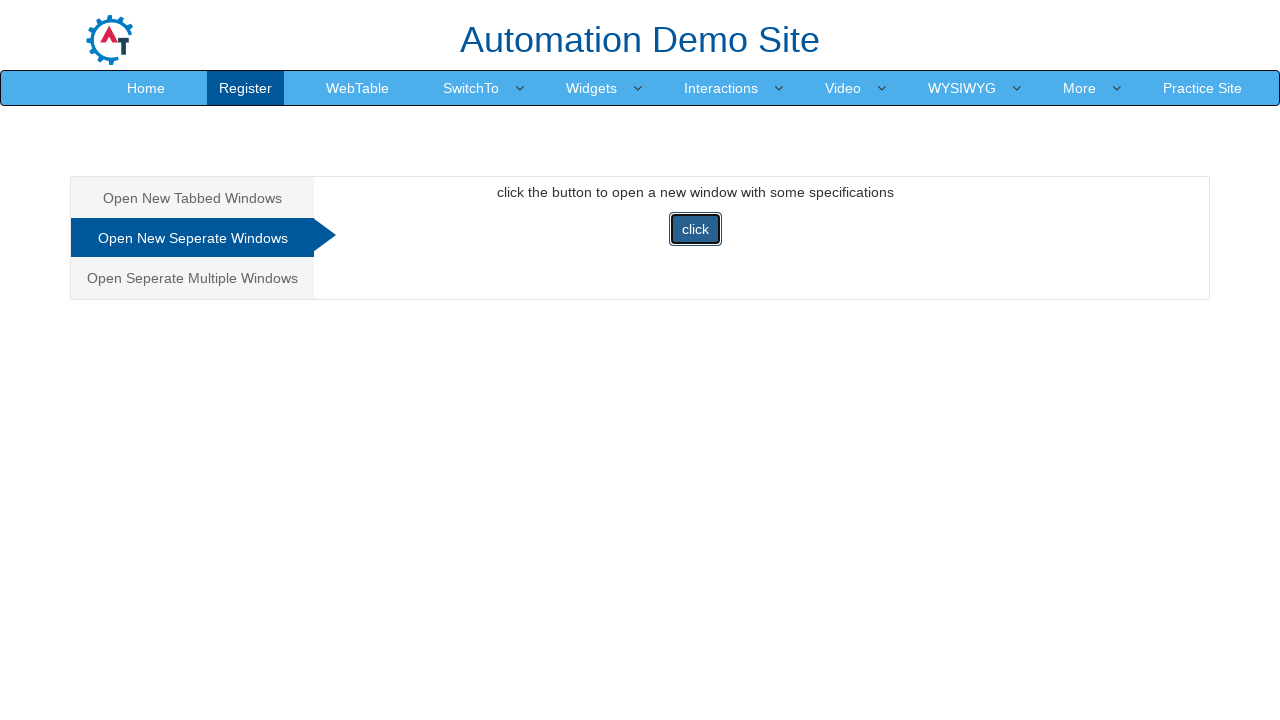

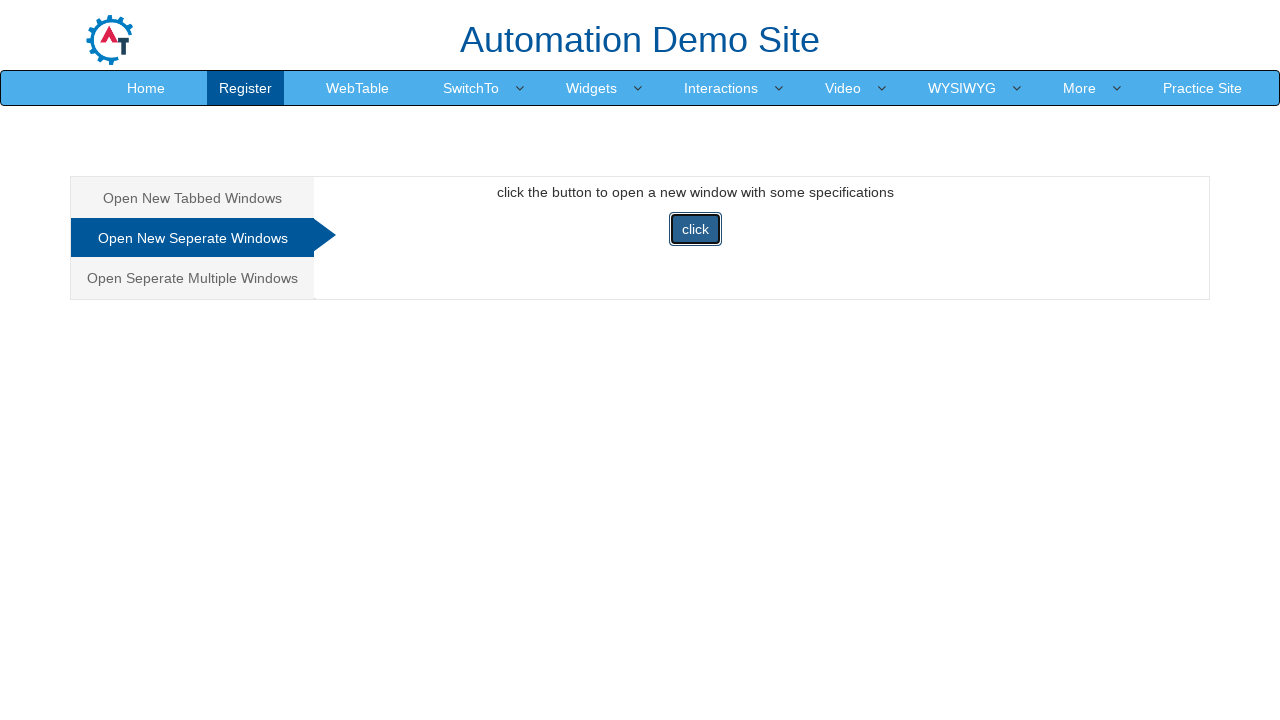